Tests form interaction on omayo.blogspot.com by filling a text field, double-clicking to select text, copying it, then clicking a prompt button and pasting the copied text

Starting URL: https://omayo.blogspot.com

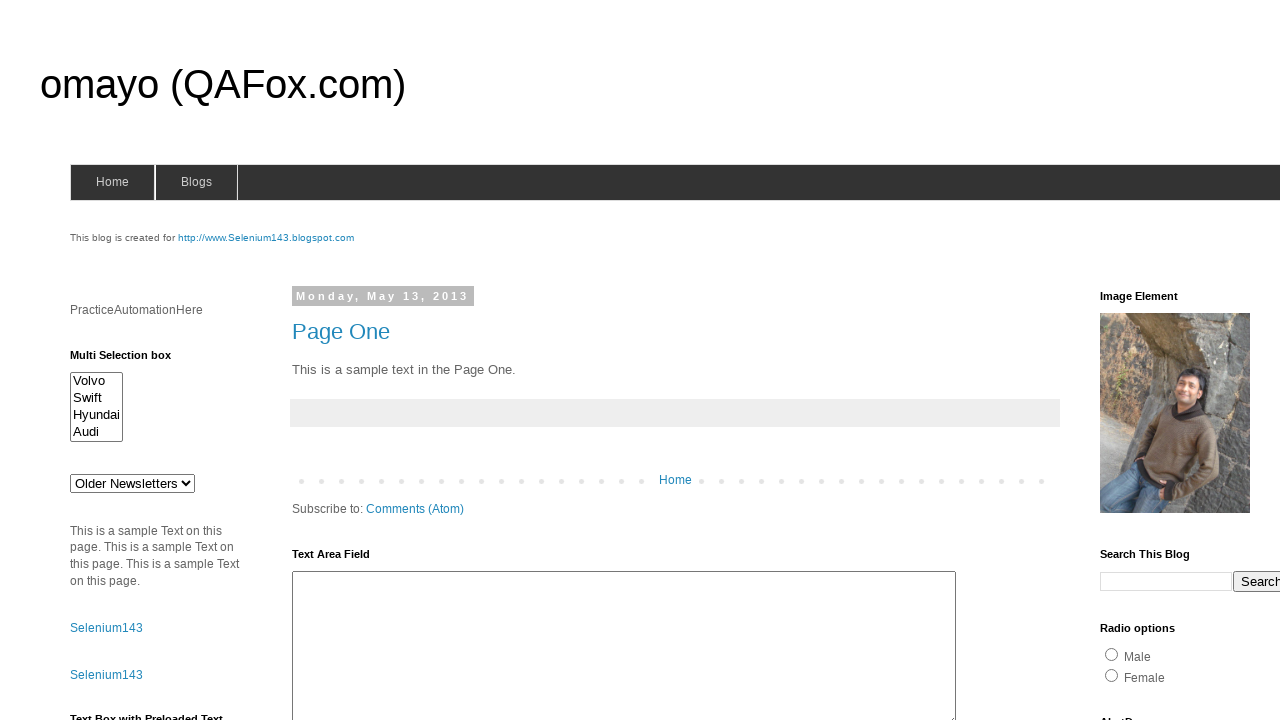

Navigated to omayo.blogspot.com
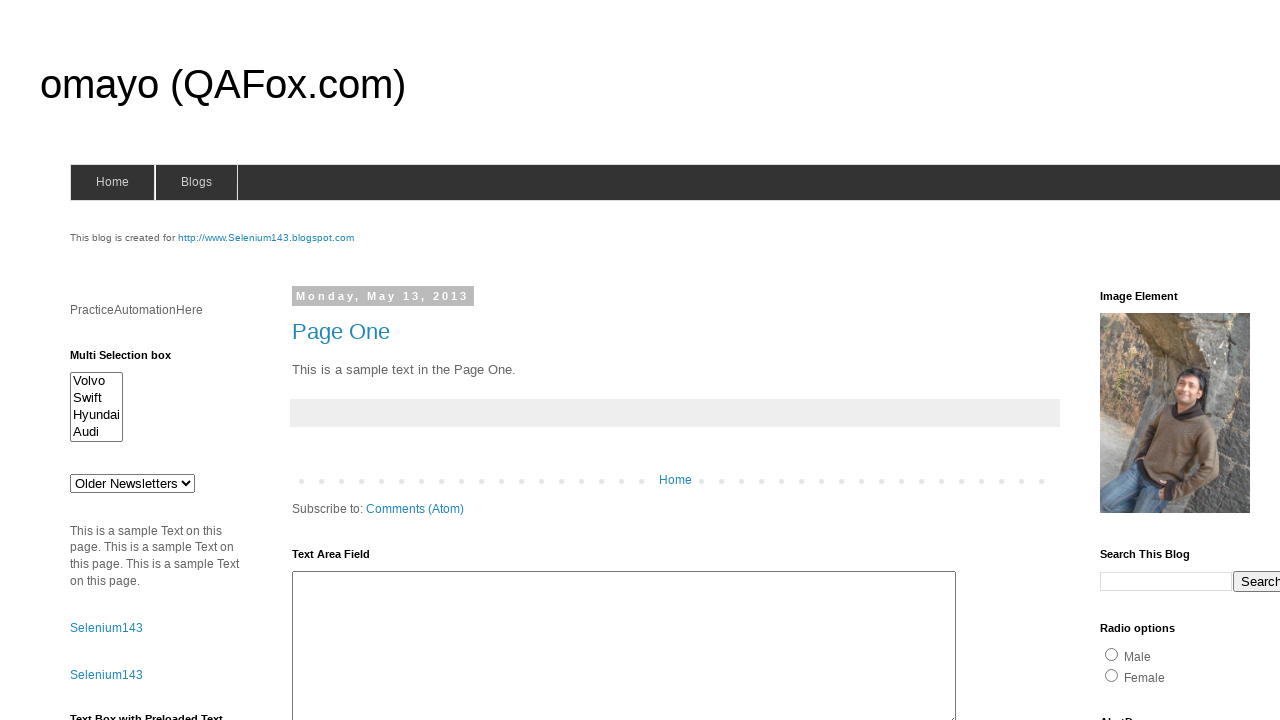

Filled first form1 input field with 'automation' on (//form[@name='form1']/input)[1]
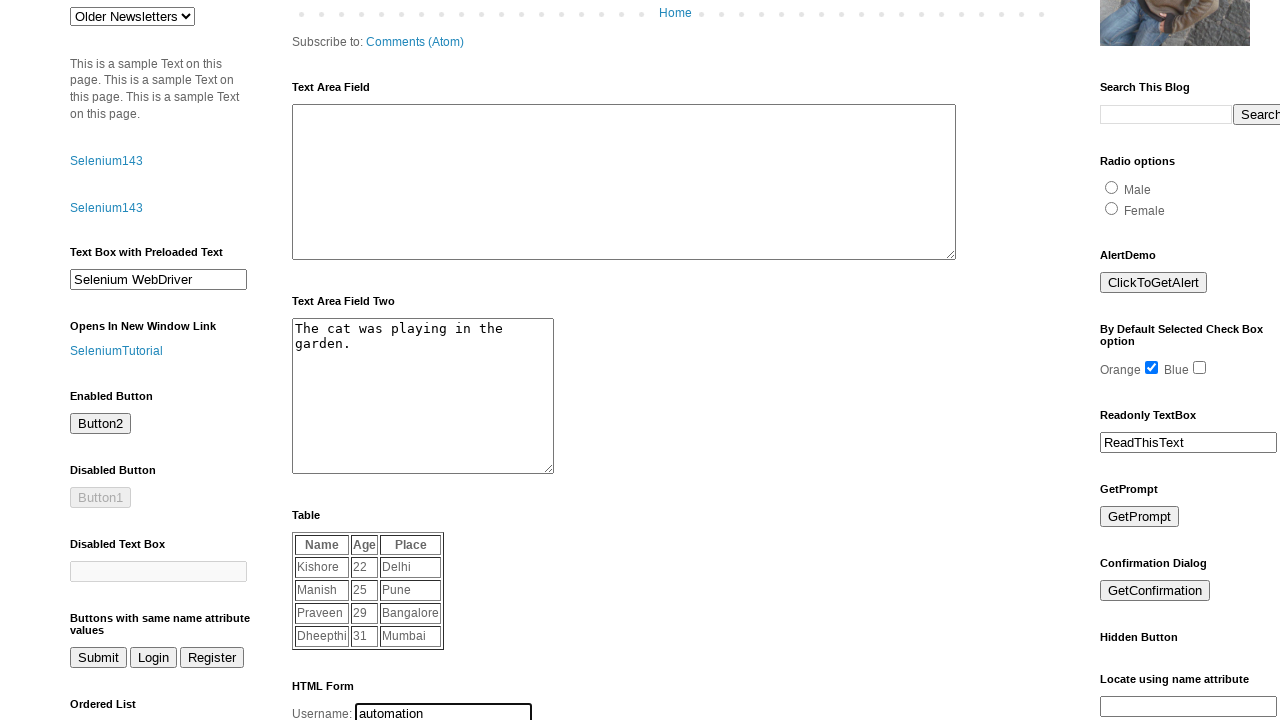

Double-clicked input field to select text at (444, 710) on (//form[@name='form1']/input)[1]
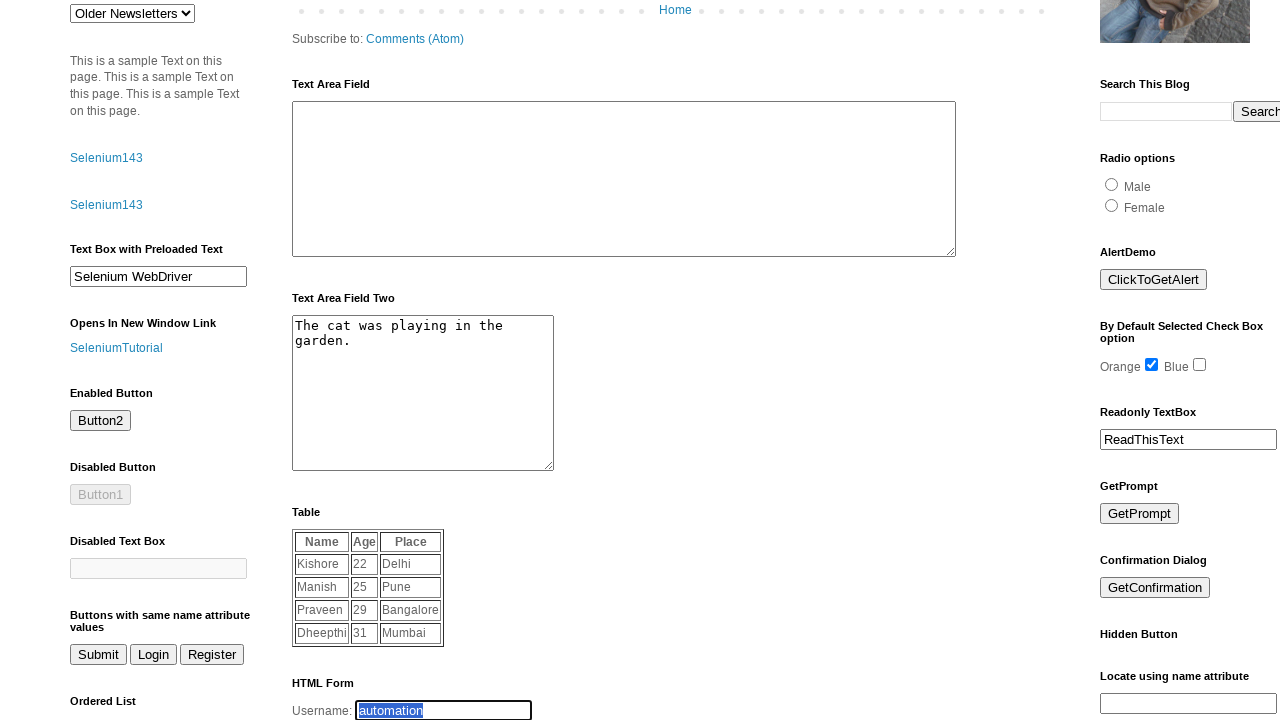

Copied selected text with Ctrl+C
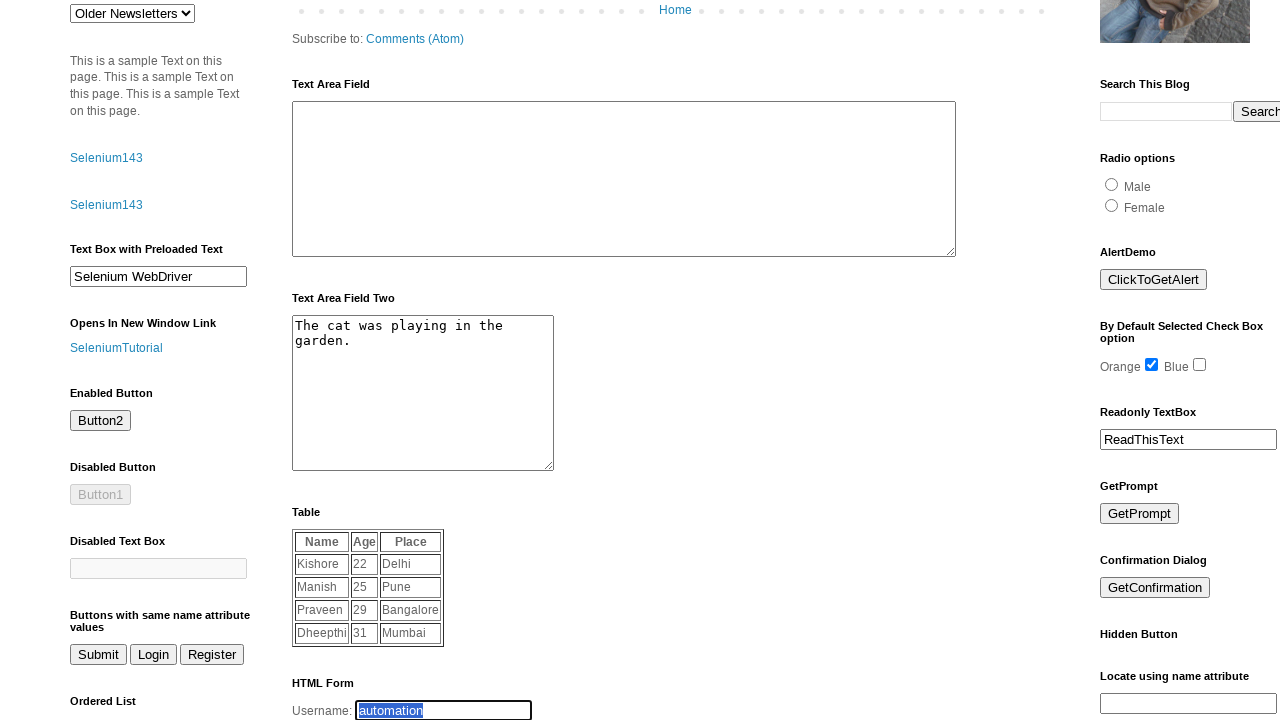

Set up dialog handler to accept with 'automation' text
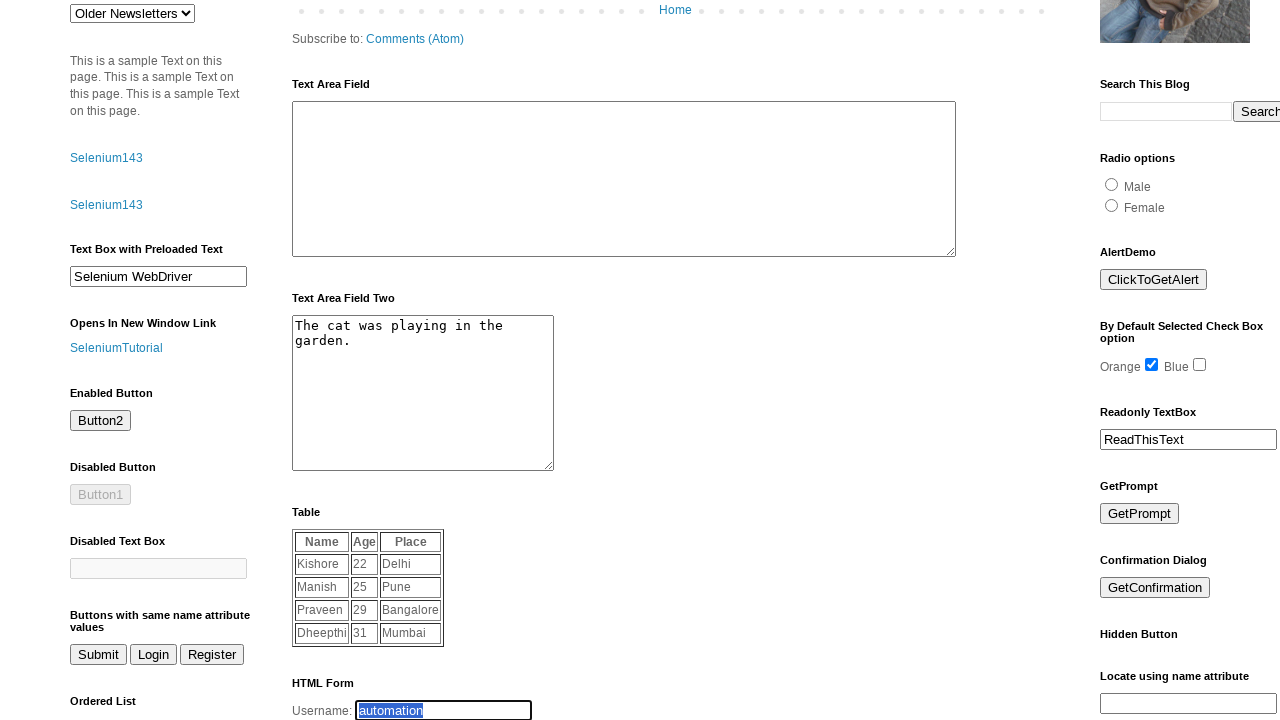

Clicked prompt button to trigger dialog at (1140, 514) on #prompt
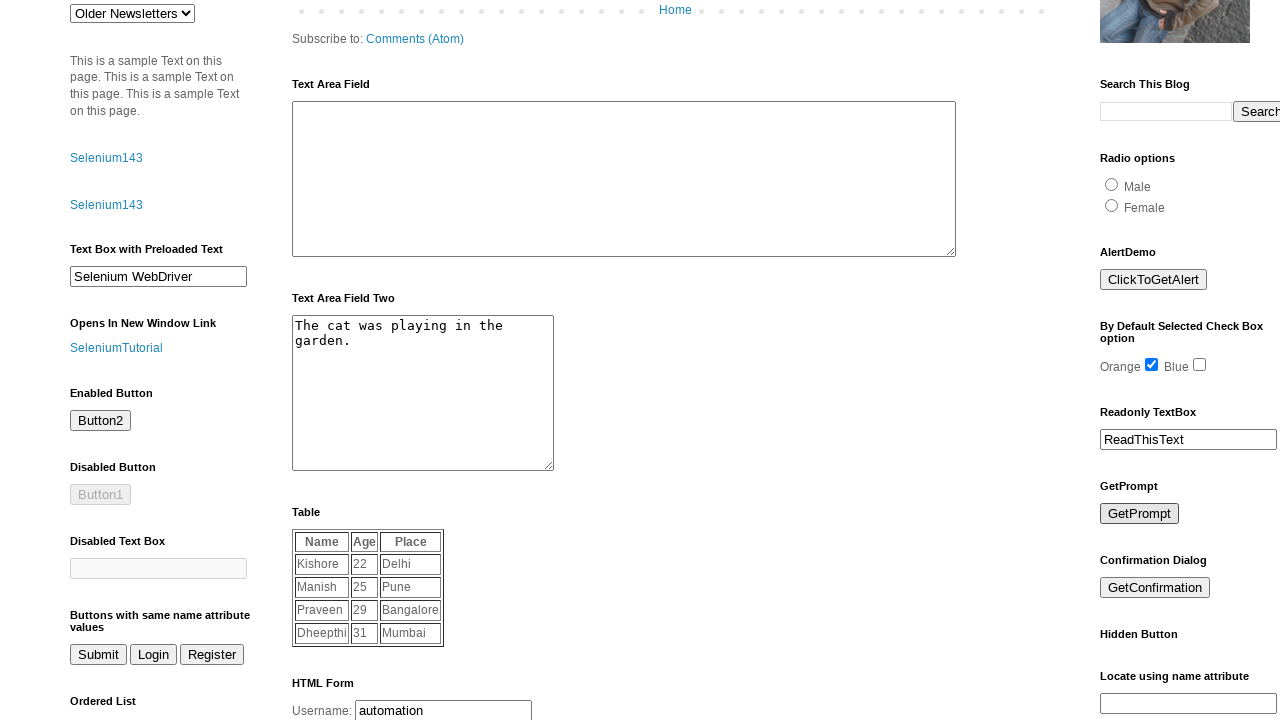

Clicked prompt button again with dialog handler active at (1140, 514) on #prompt
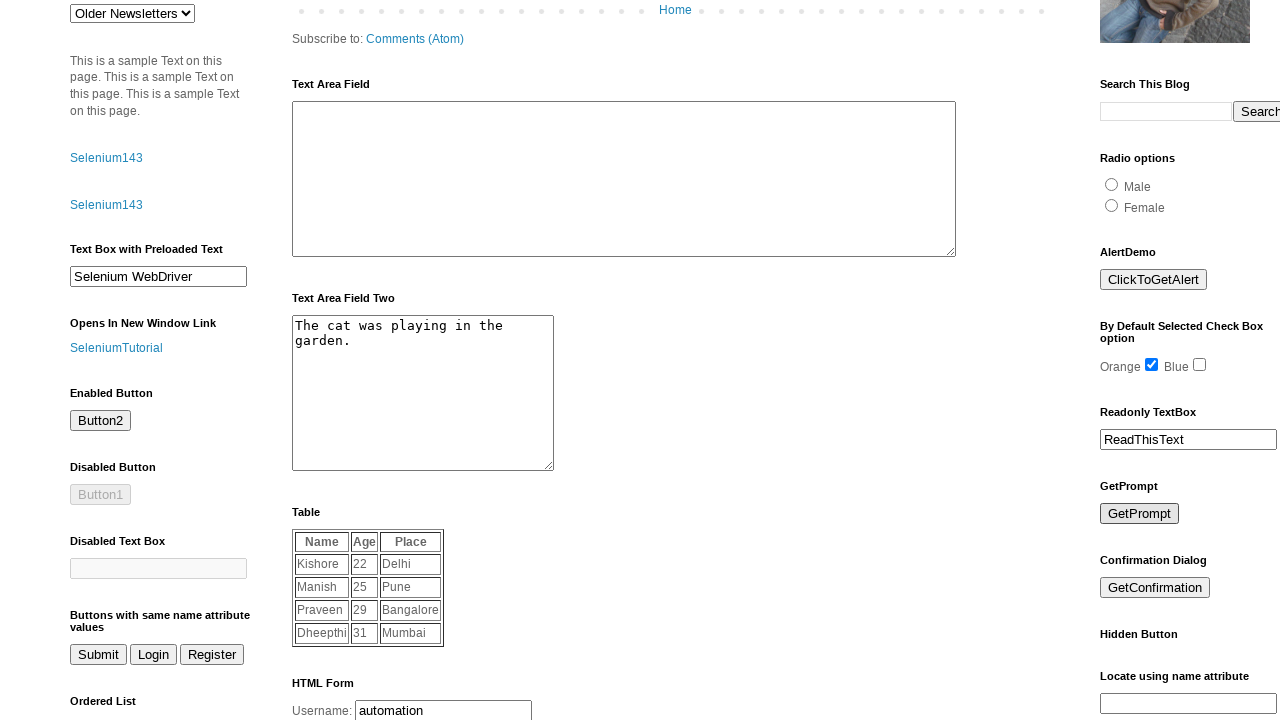

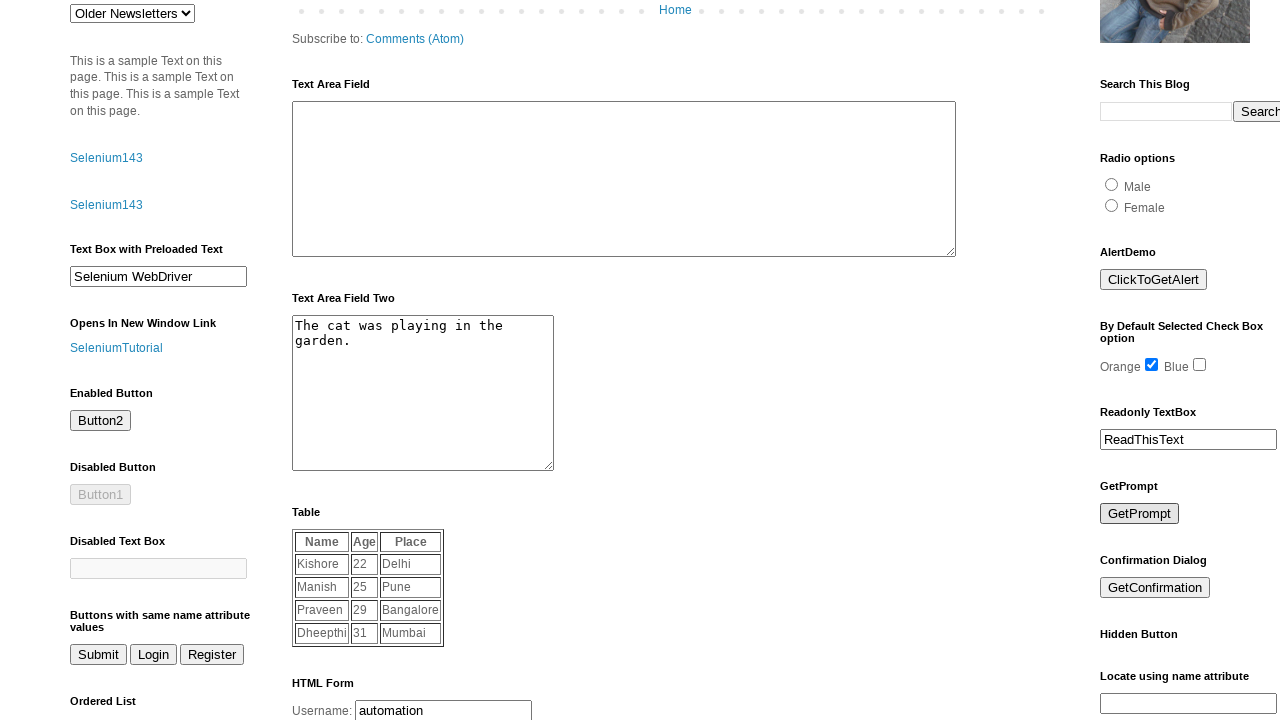